Tests drag and drop functionality by dragging two images from a gallery into a trash area within an iframe

Starting URL: https://www.globalsqa.com/demo-site/draganddrop/#Photo%20Manager

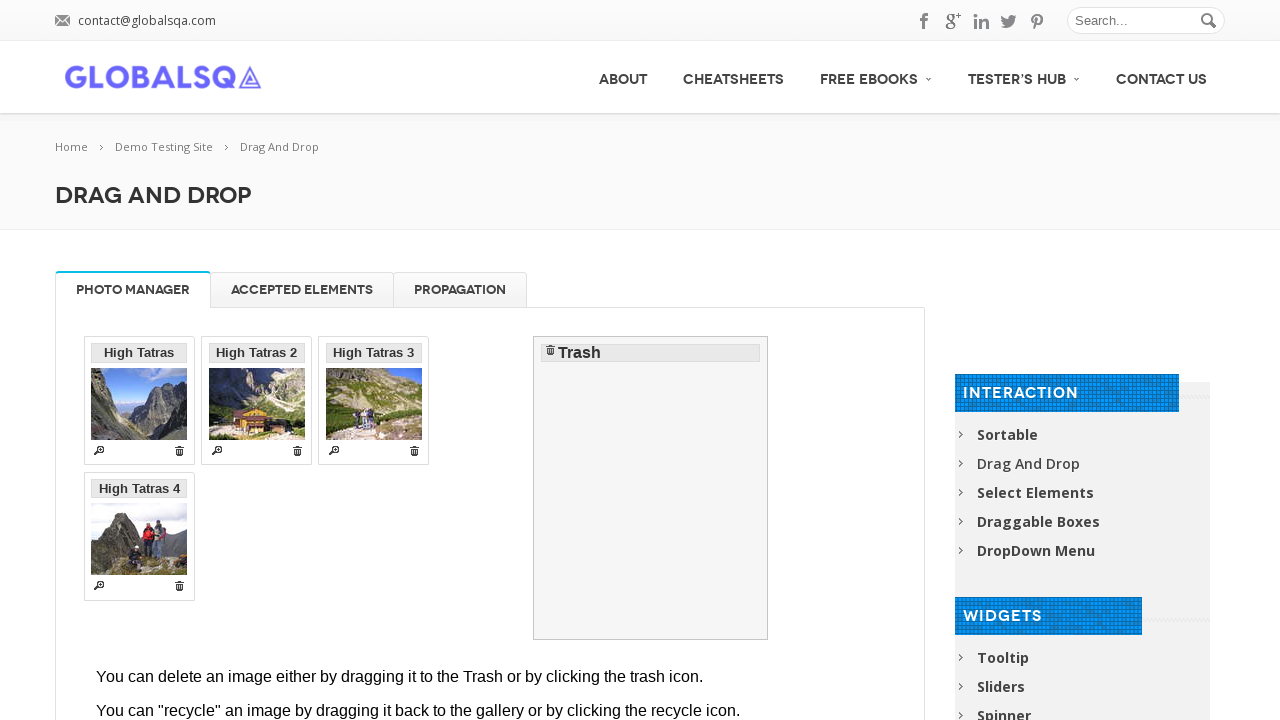

Located Photo Manager iframe
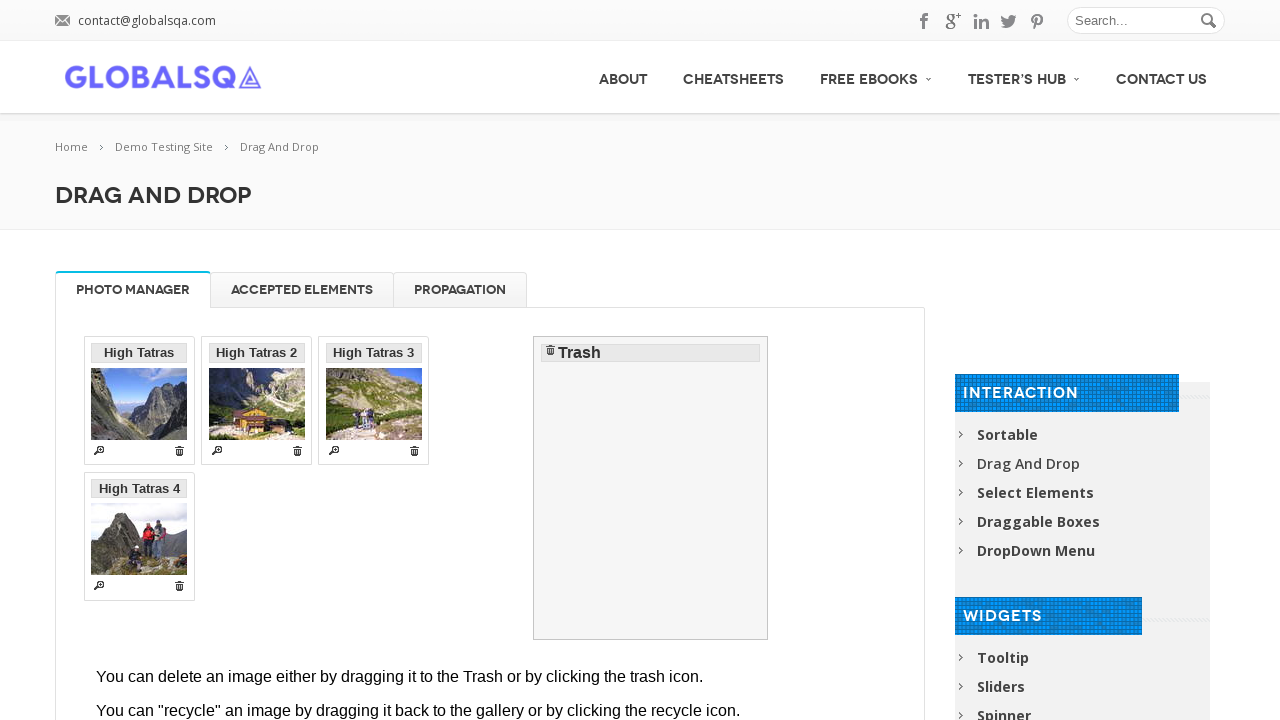

Located first image in gallery
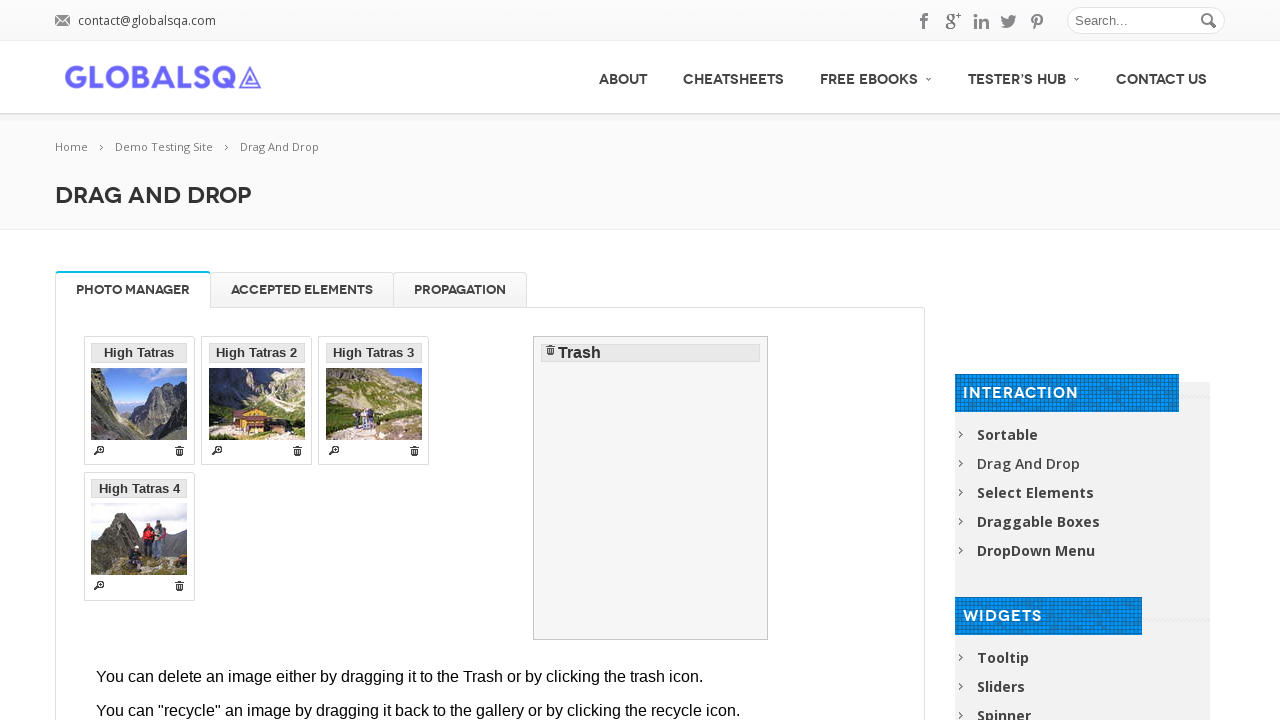

Located second image in gallery
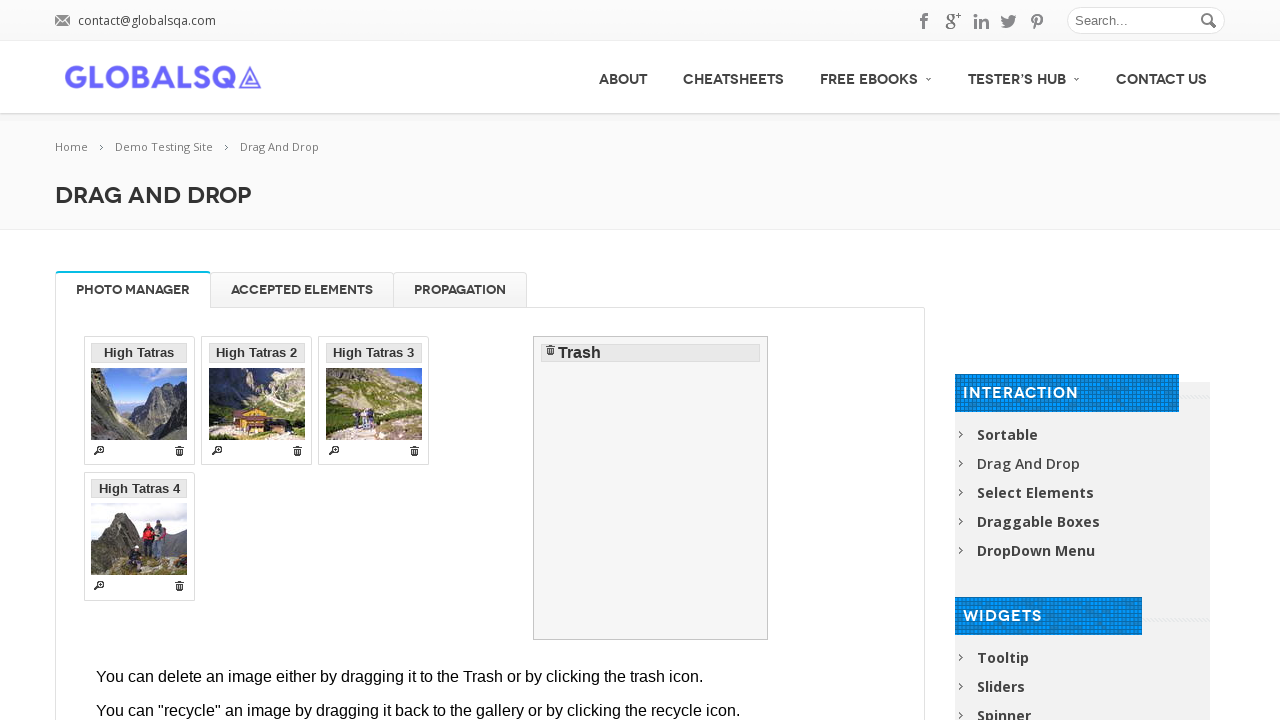

Located trash drop target
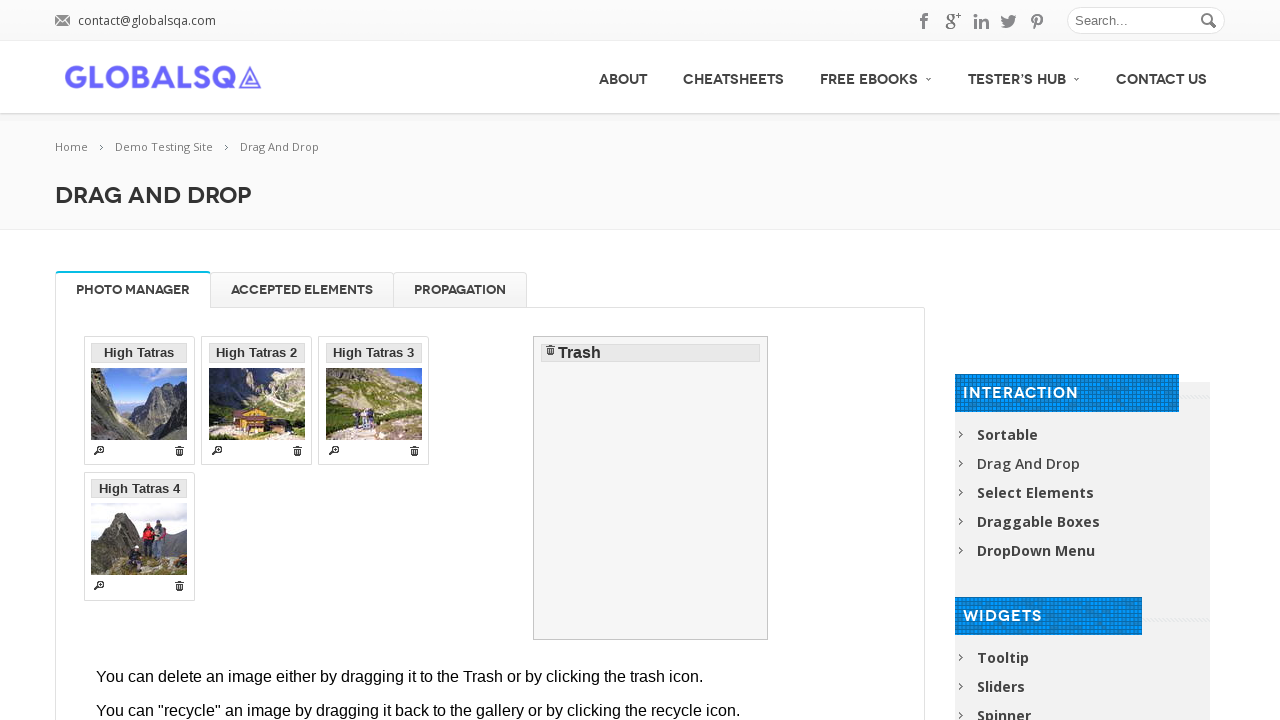

Dragged first image to trash at (651, 488)
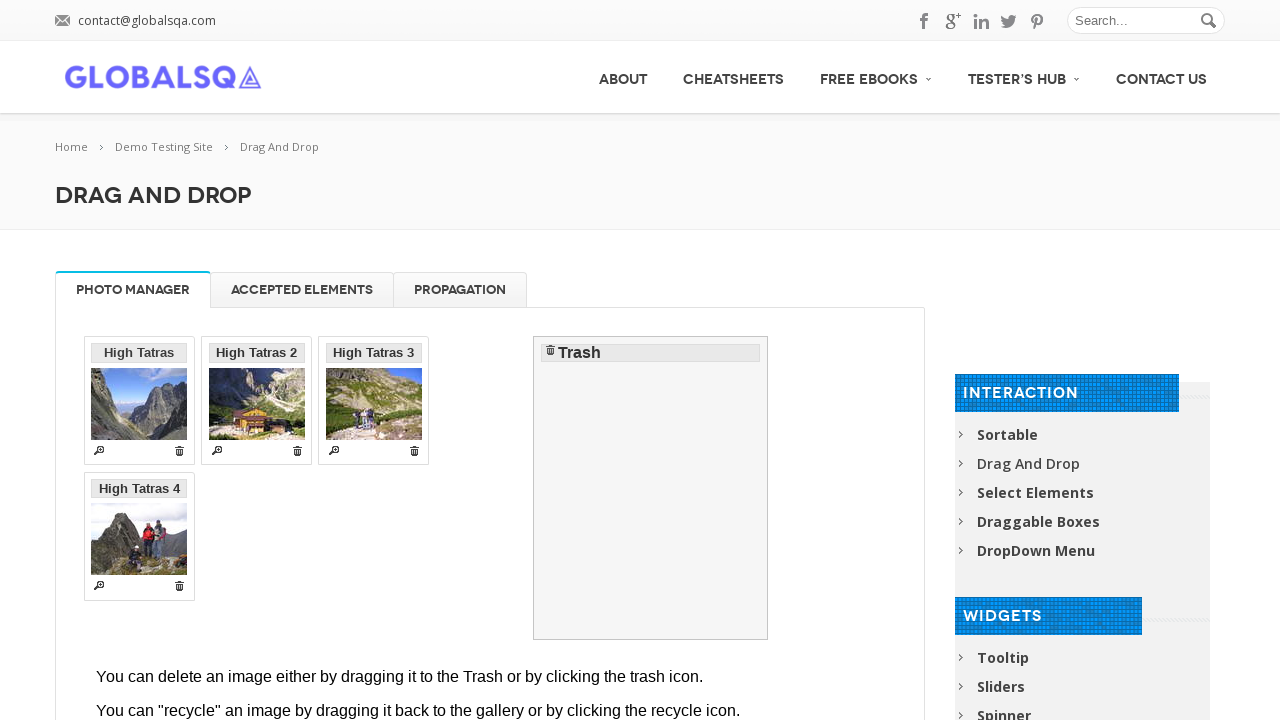

Dragged second image to trash at (651, 488)
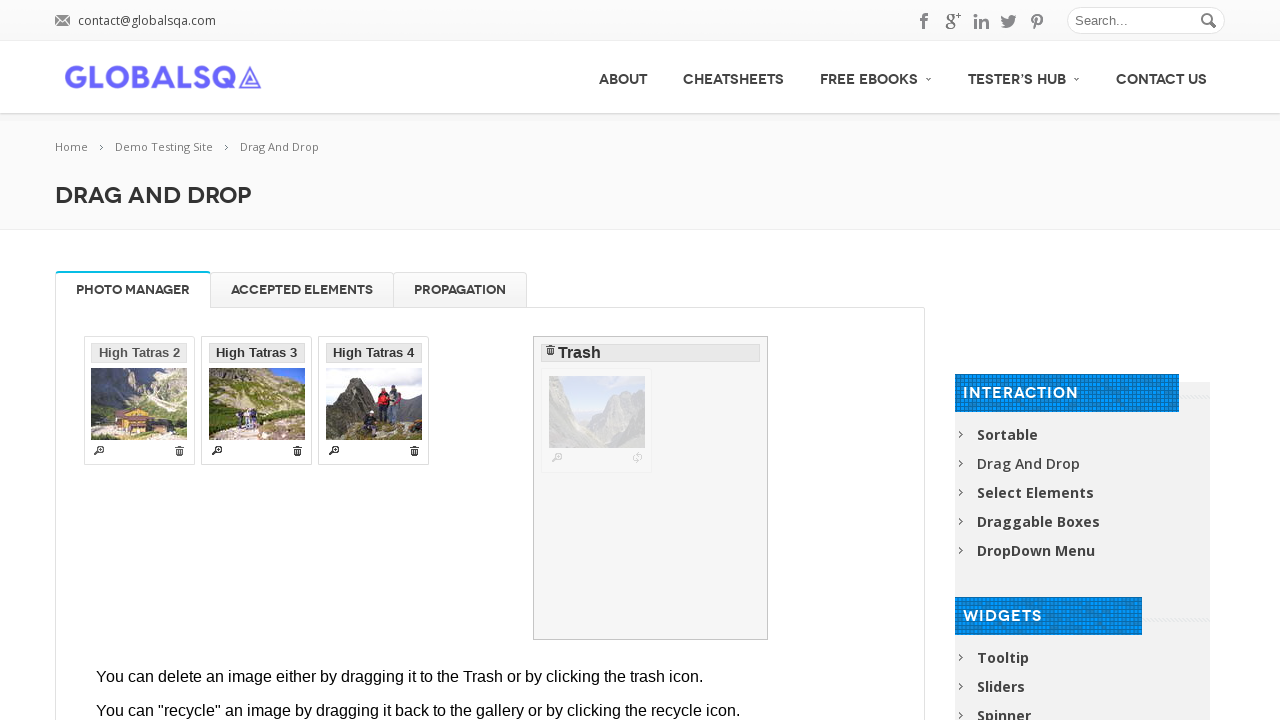

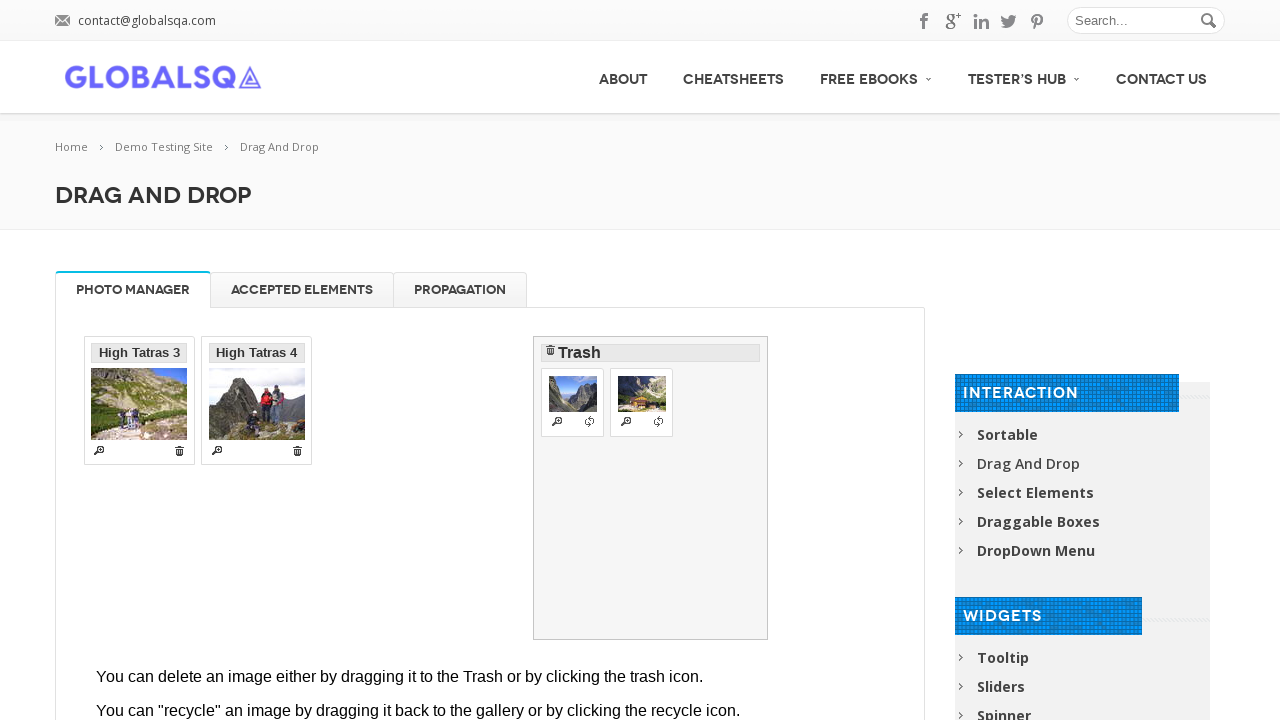